Tests old style select menu by selecting colors using index, visible text, and value methods

Starting URL: https://demoqa.com/select-menu

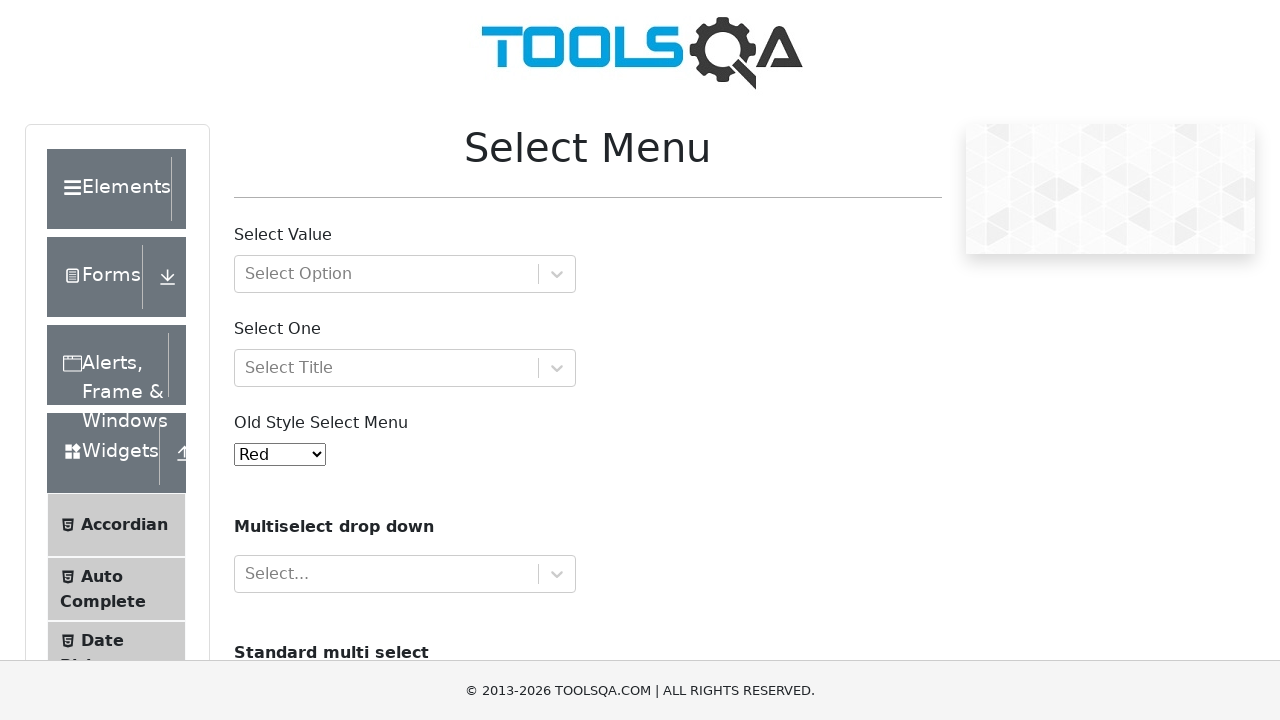

Selected 'Purple' from old style select menu using index 4 on #oldSelectMenu
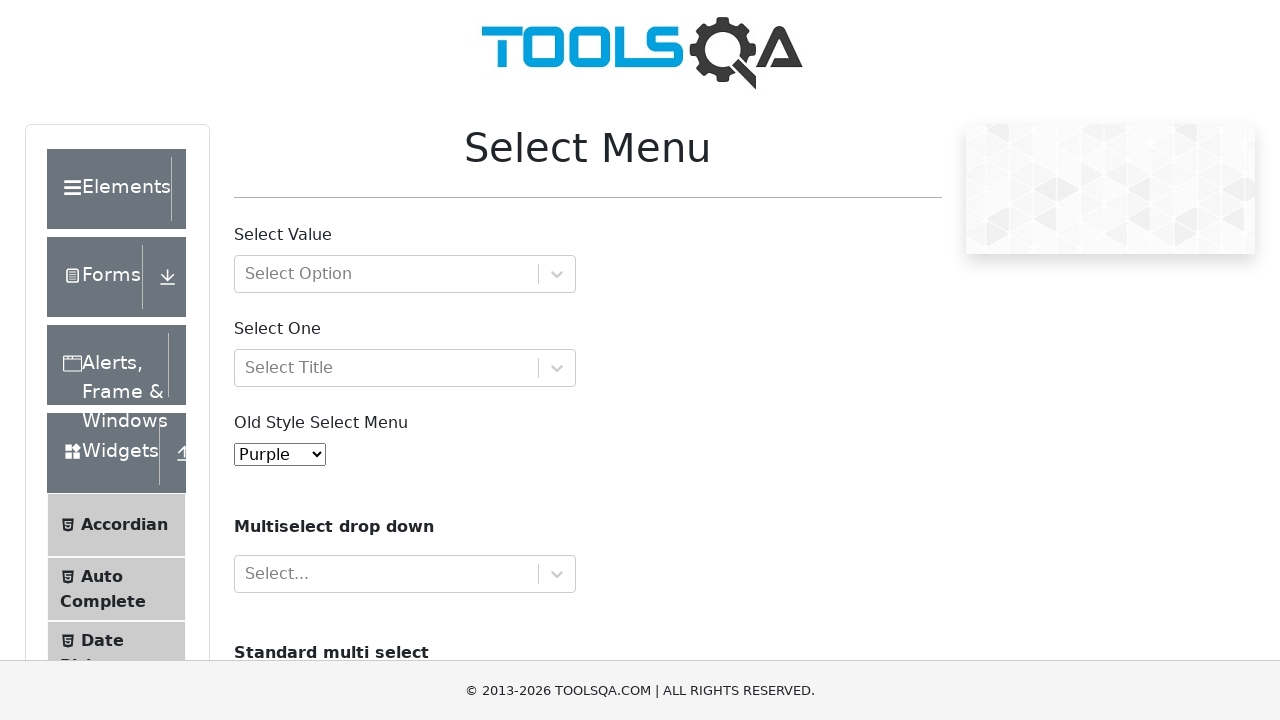

Selected 'Magenta' from old style select menu using visible text on #oldSelectMenu
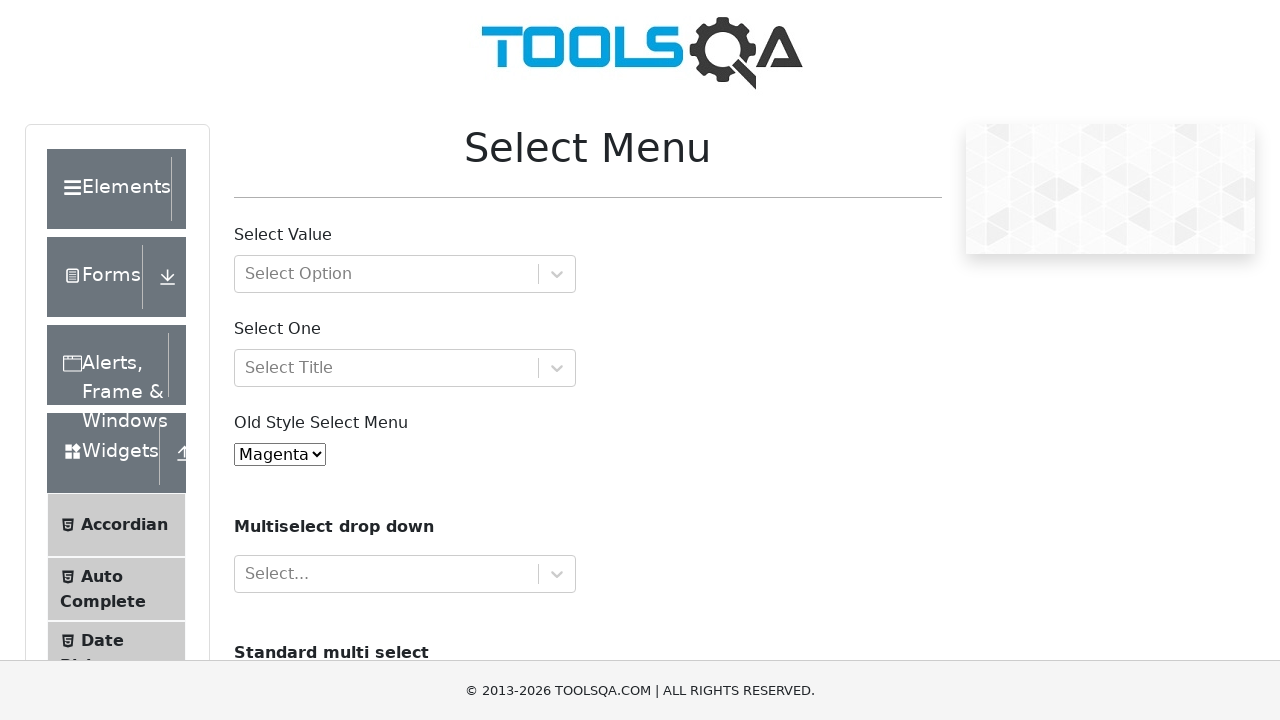

Selected 'White' from old style select menu using value '6' on #oldSelectMenu
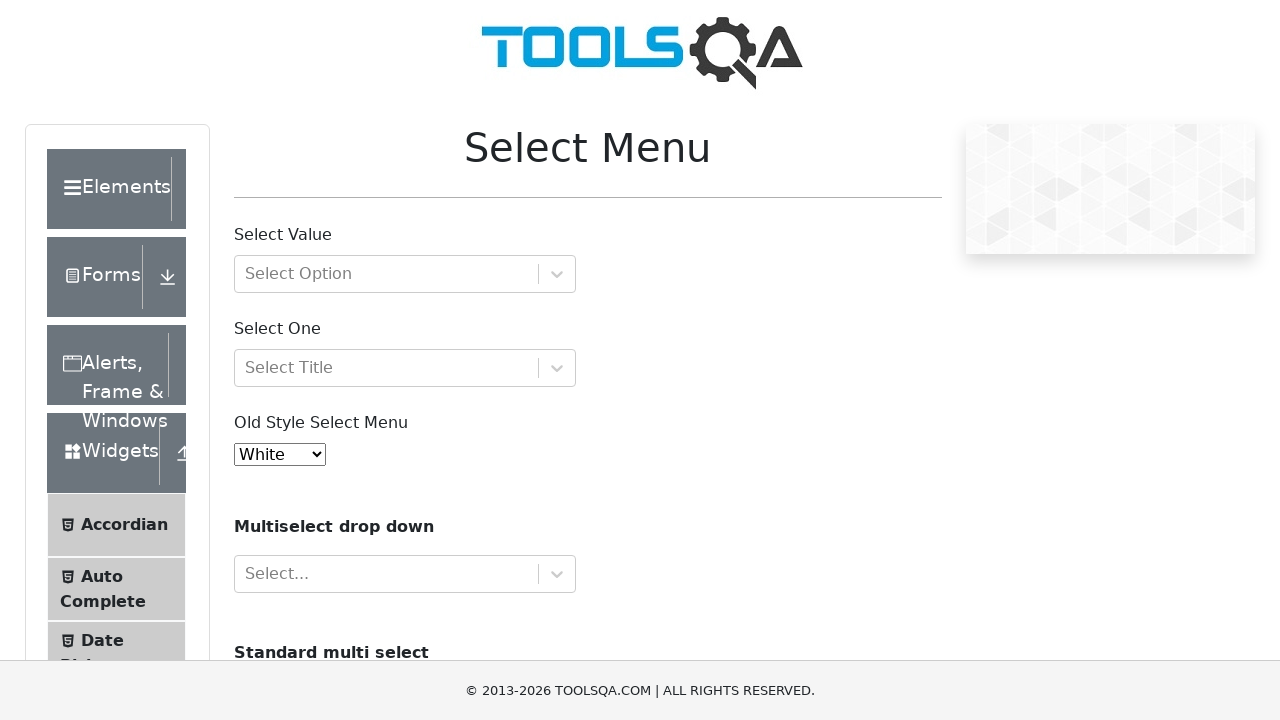

Retrieved selected value from old style select menu
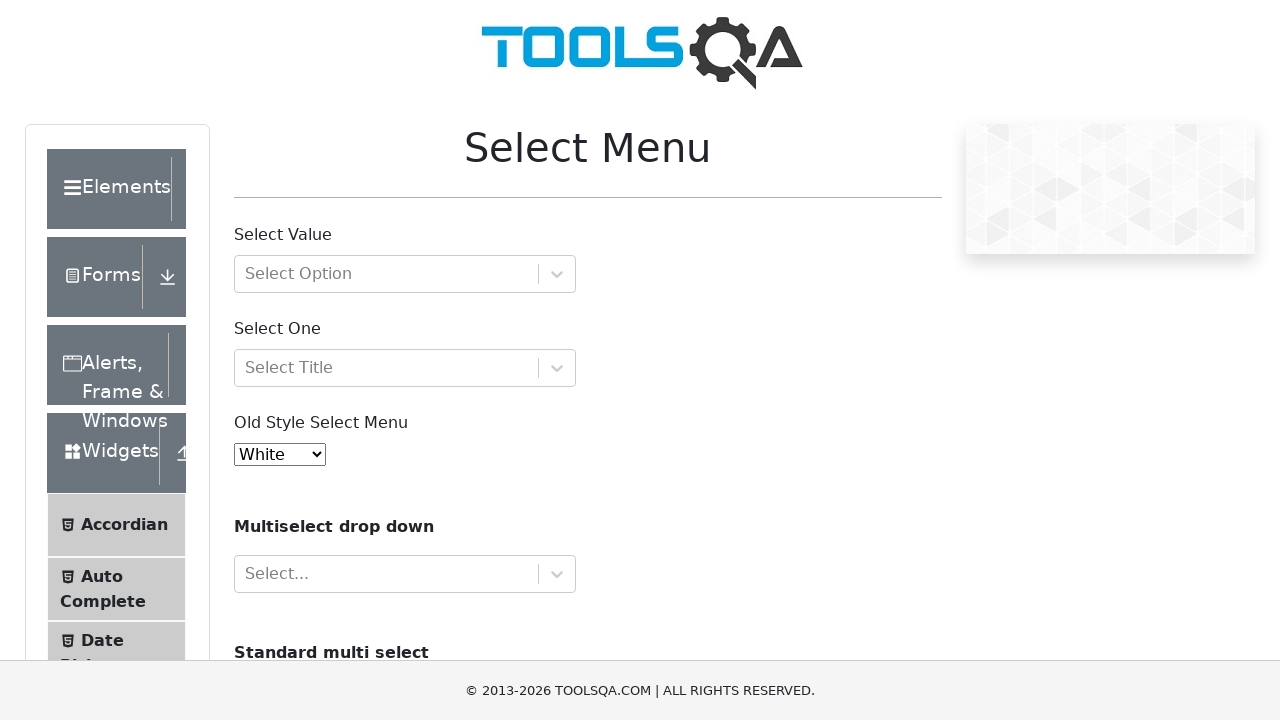

Verified that 'White' with value '6' is correctly selected
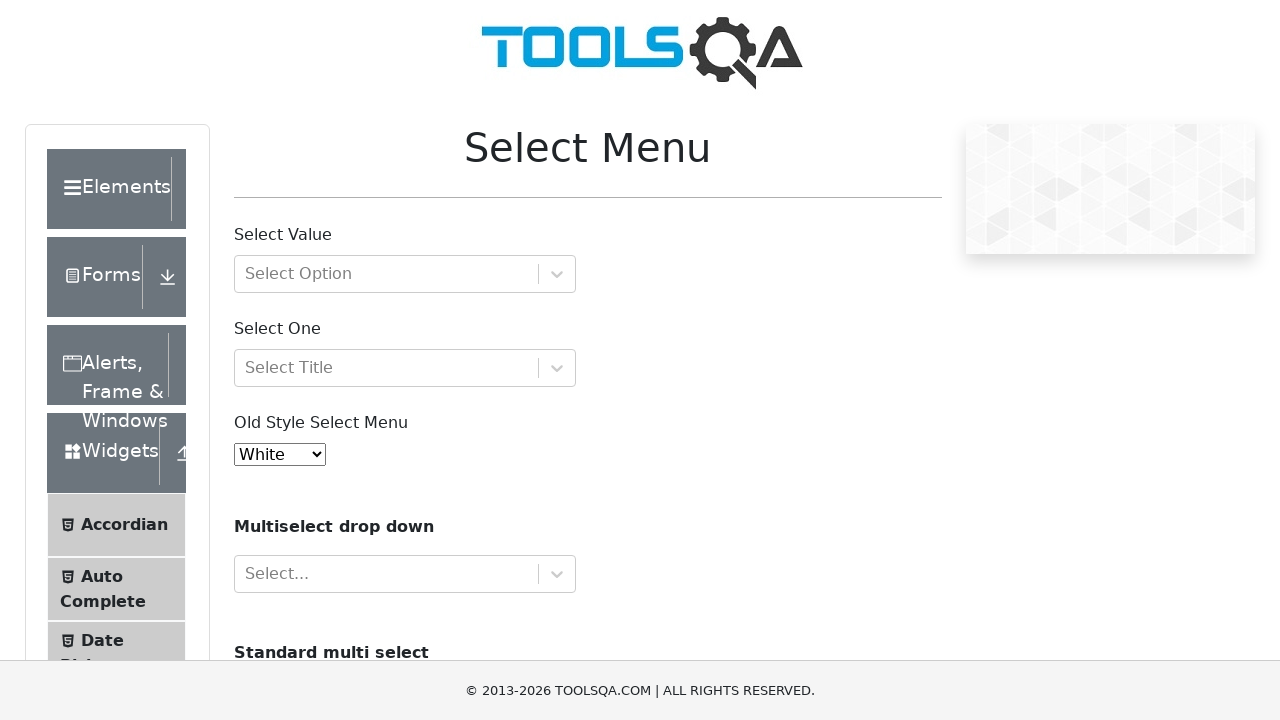

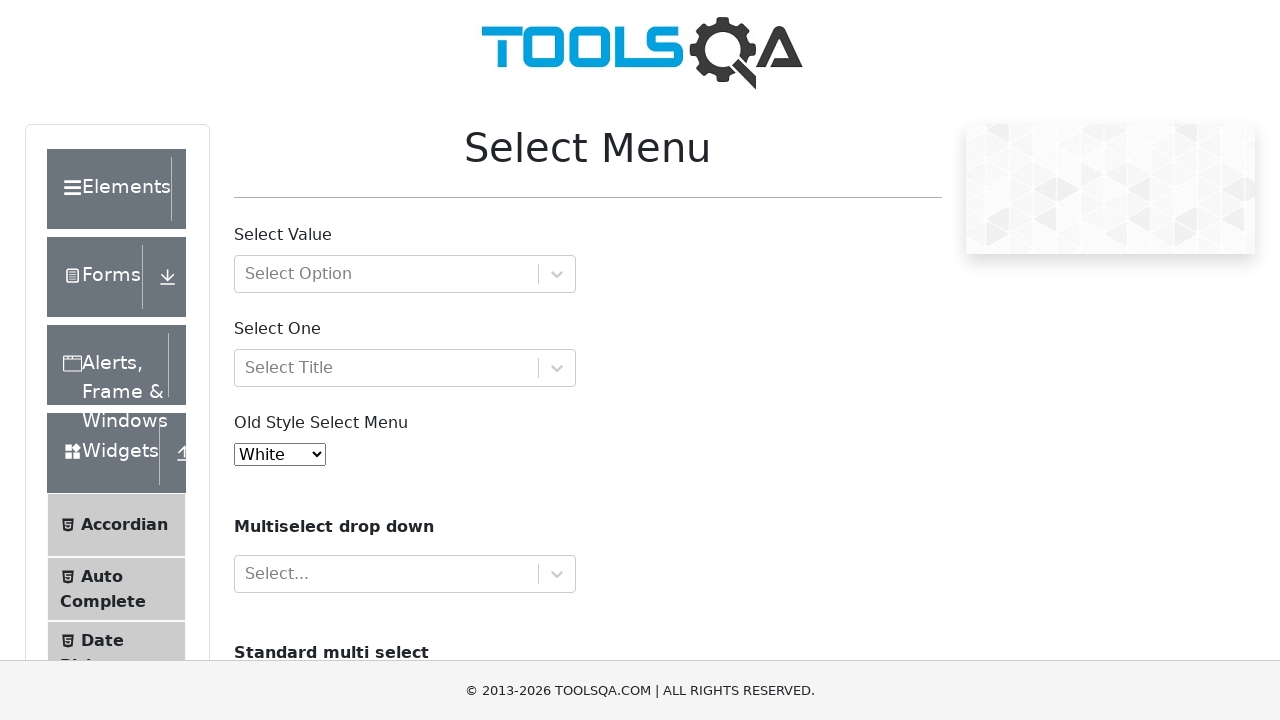